Navigates to a practice automation page, scrolls down to a table, and verifies the table structure by checking rows and columns exist

Starting URL: https://rahulshettyacademy.com/AutomationPractice/

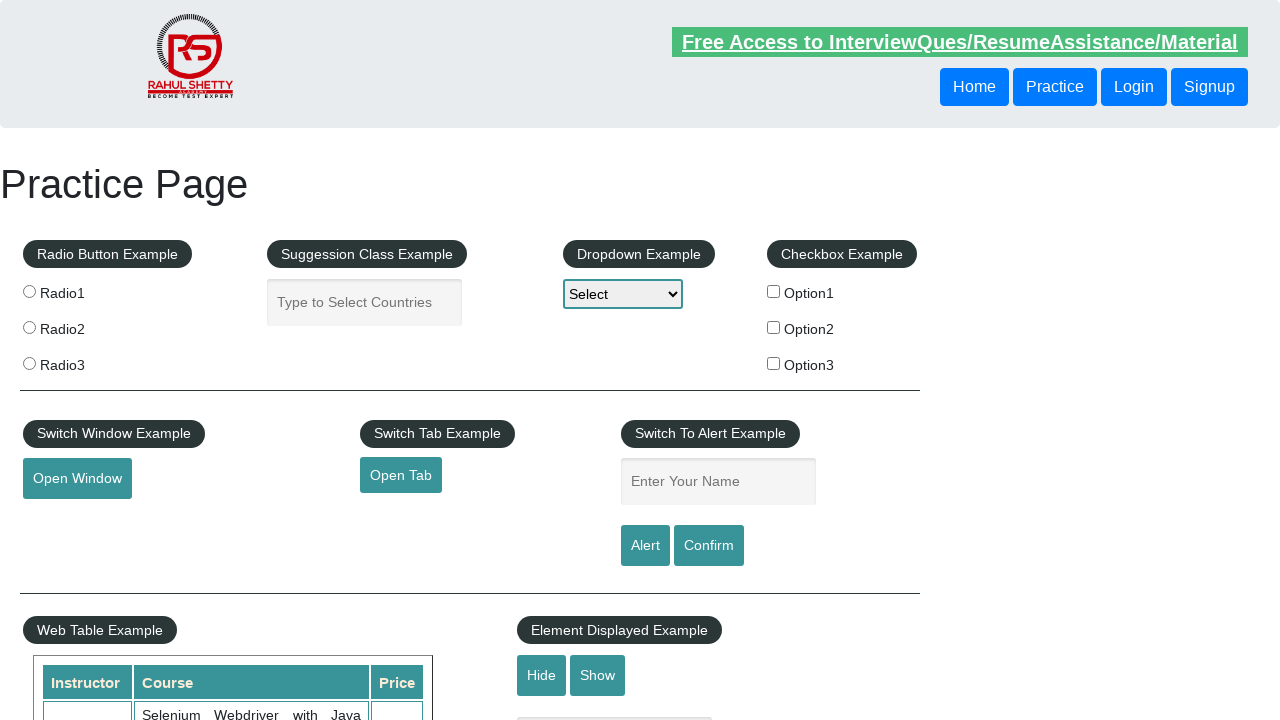

Scrolled down 600 pixels to view table section
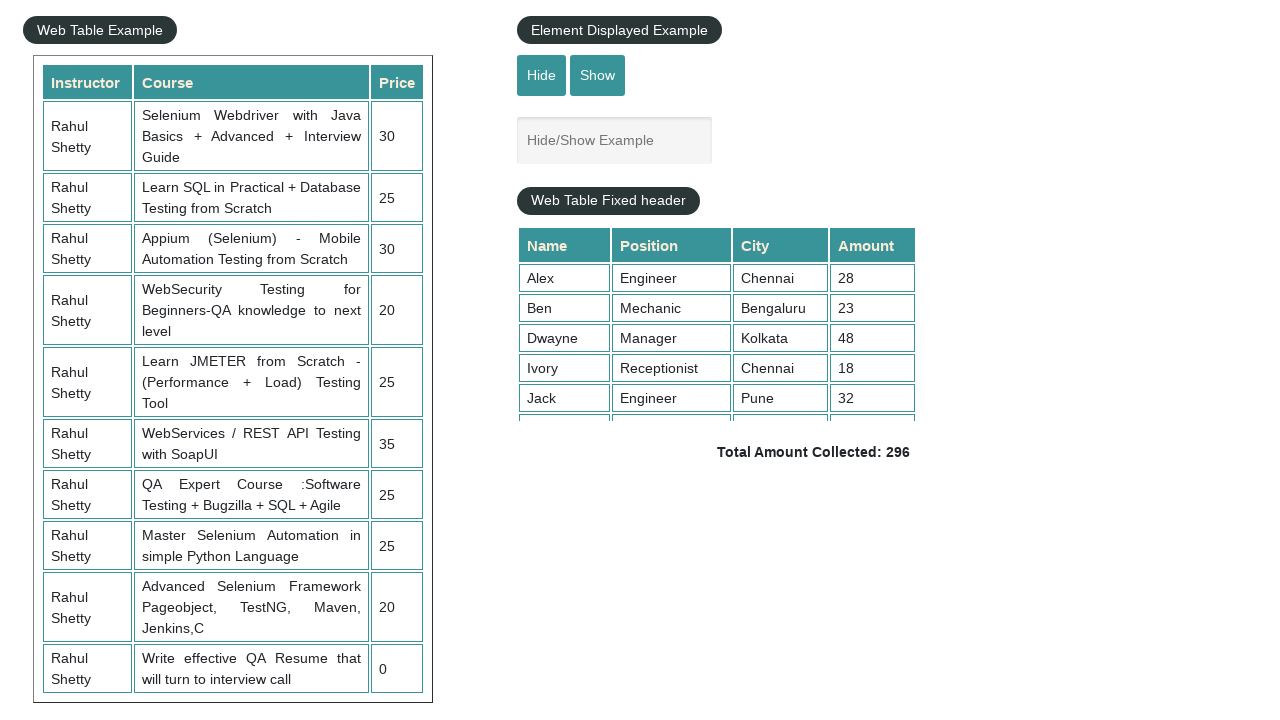

Table with id 'product' became visible
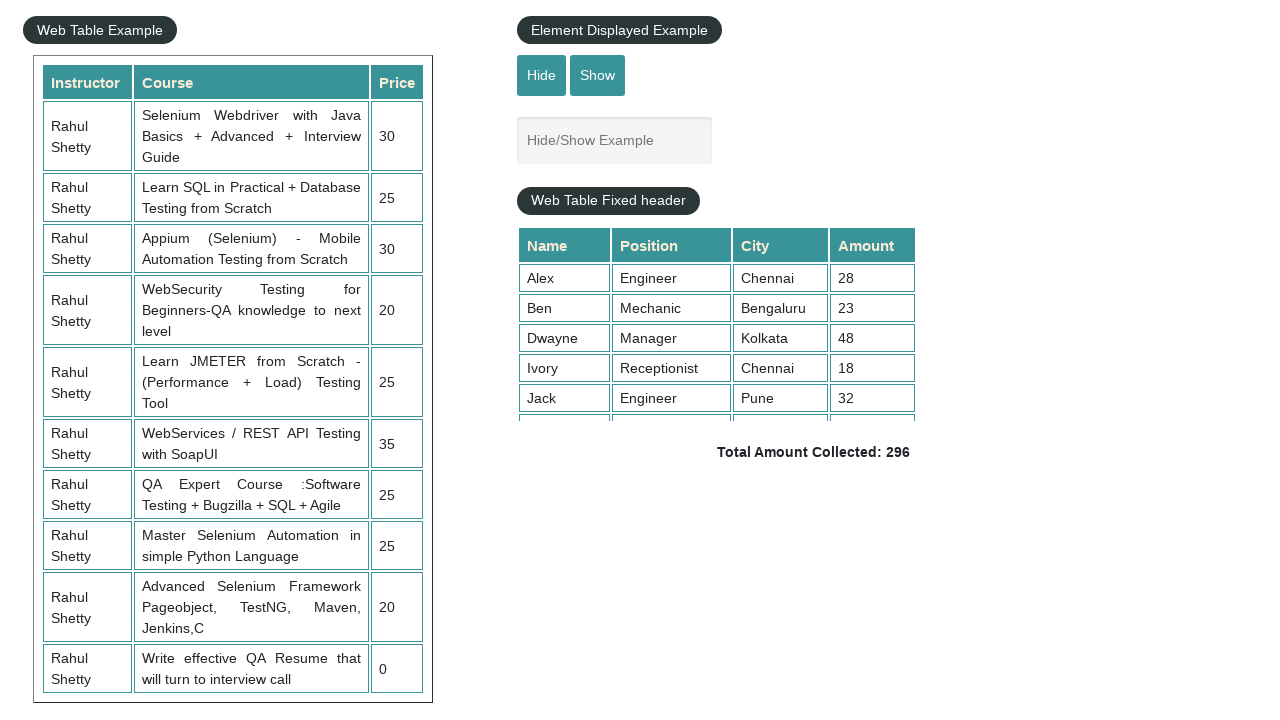

Verified 2nd row (3rd child including header) exists in table
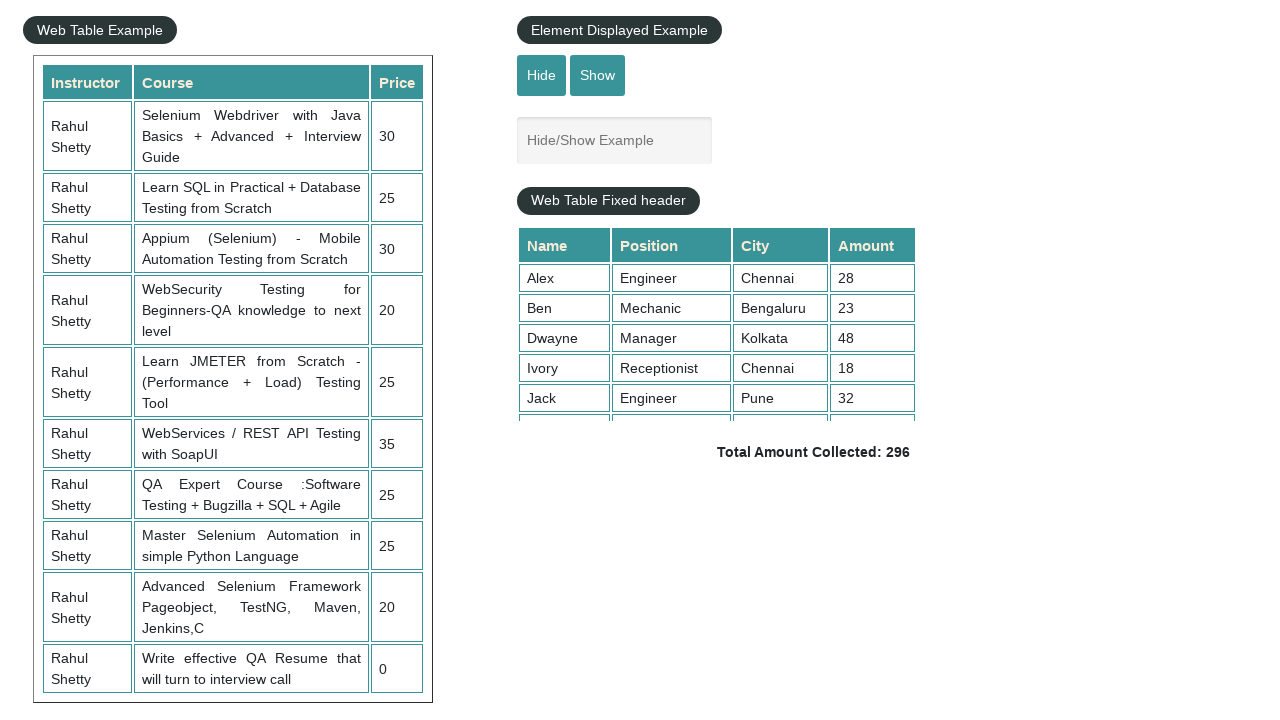

First table row element is present
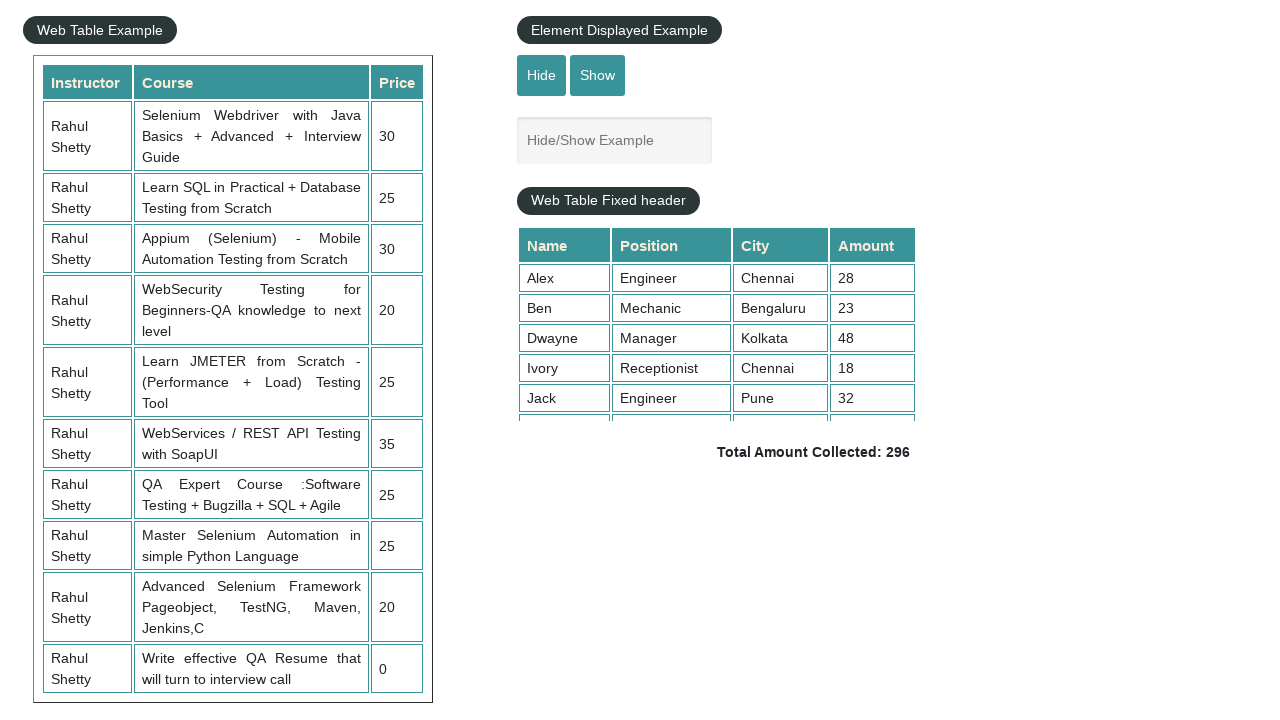

First table header element is present - table structure verified
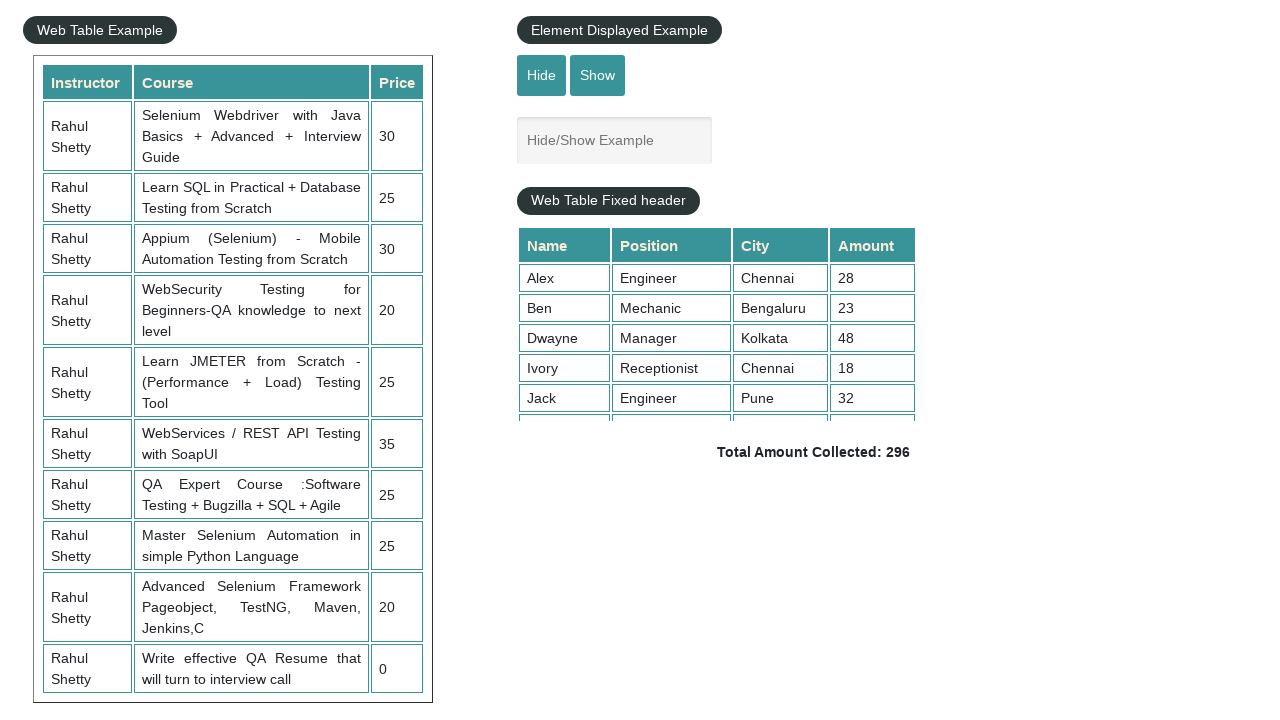

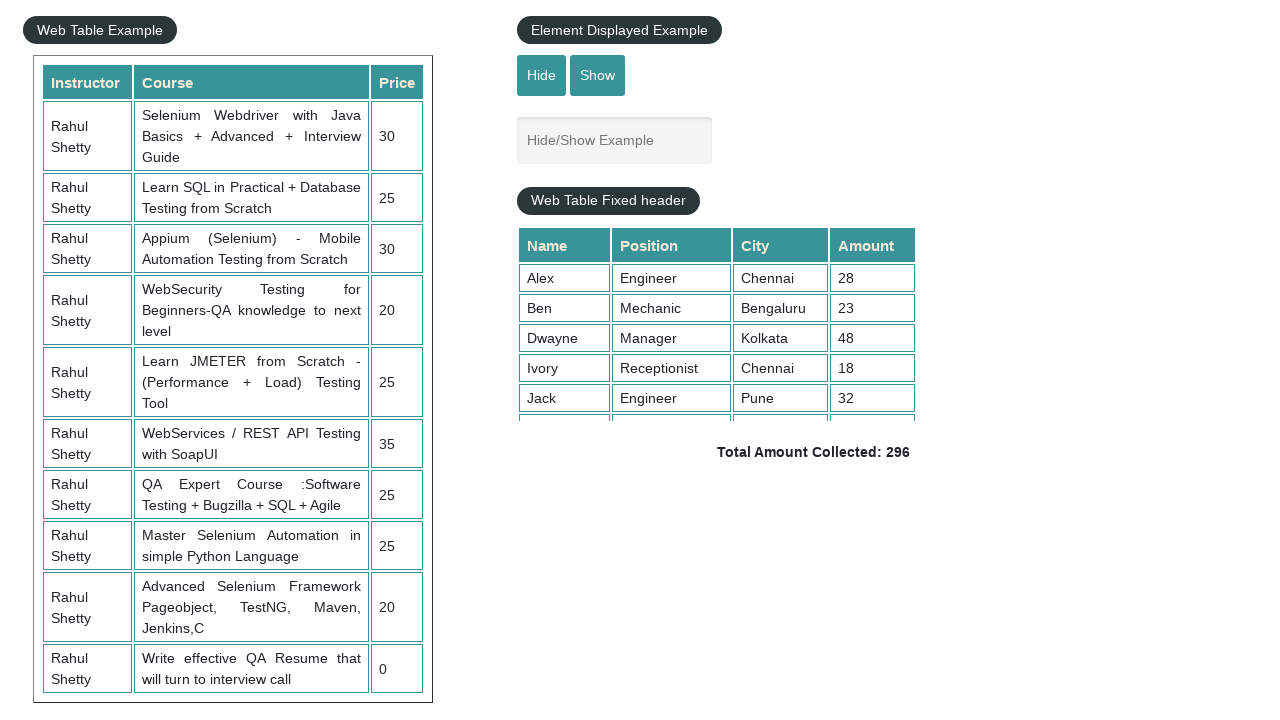